Navigates to an online grocery store and adds specific items (Cucumber, Brocolli, Beetroot) to the shopping cart by finding them in the product list and clicking their add buttons

Starting URL: https://rahulshettyacademy.com/seleniumPractise/#/

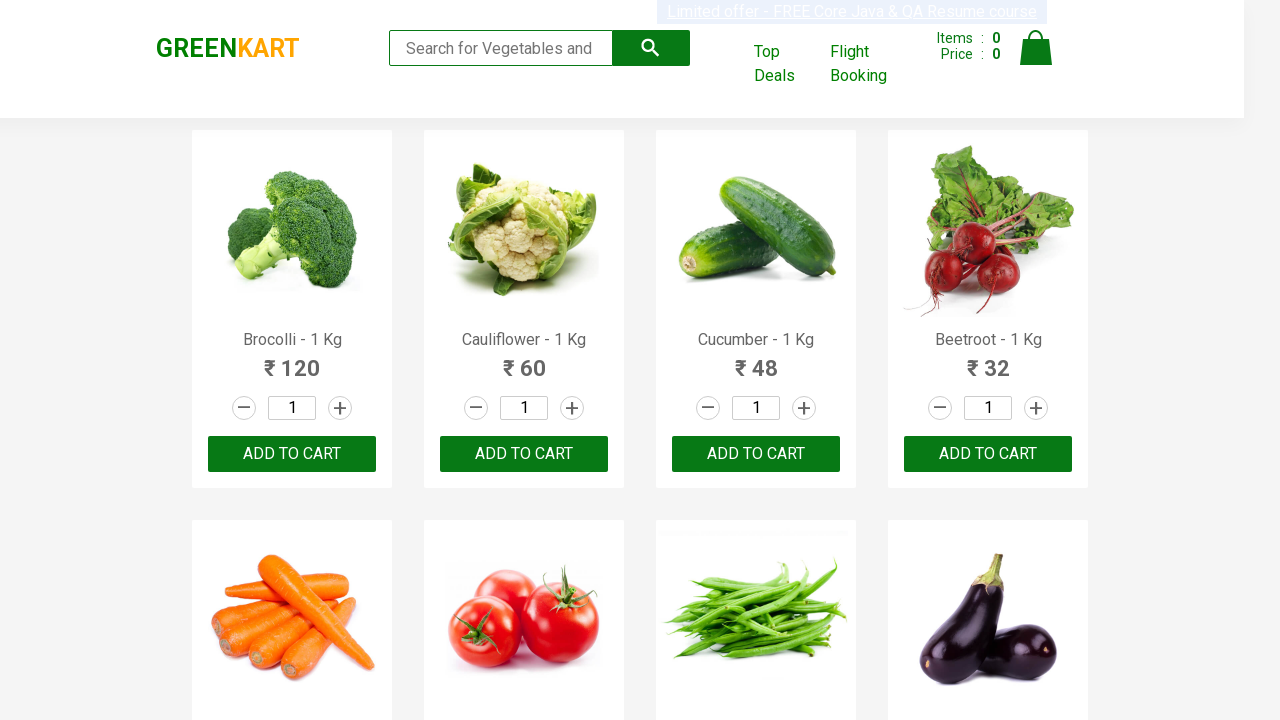

Navigated to online grocery store
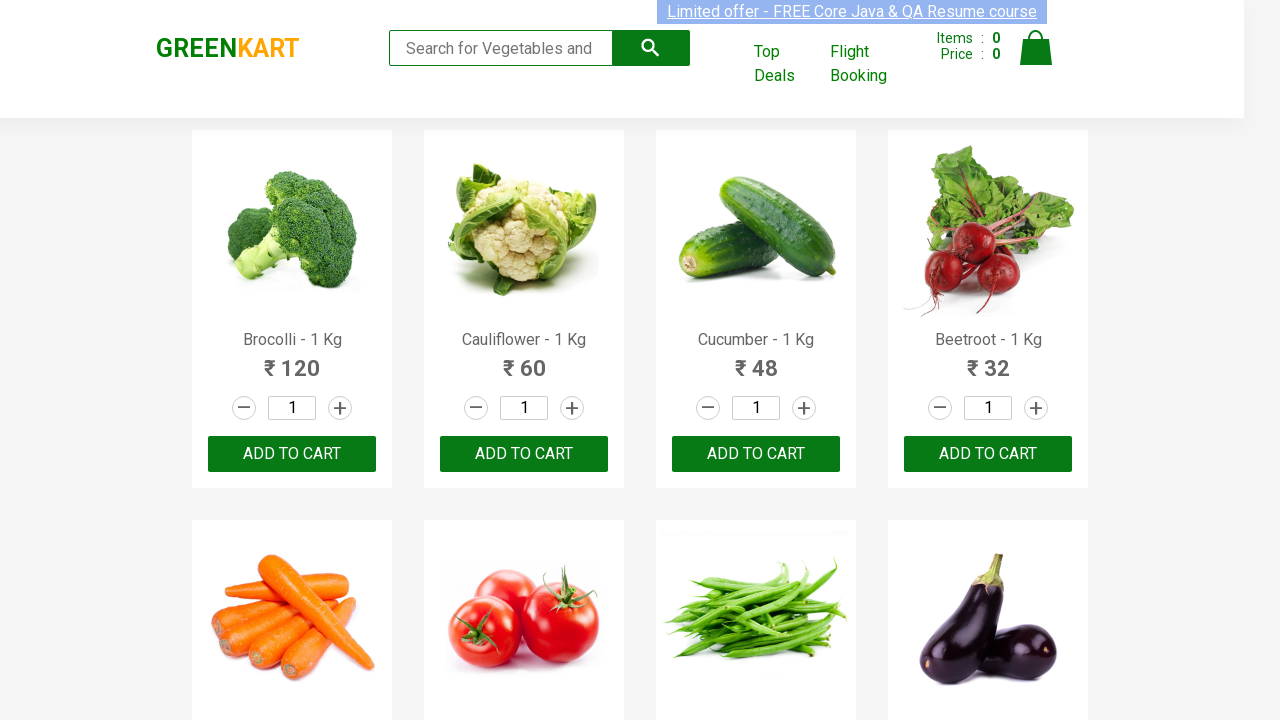

Retrieved all product names from the product list
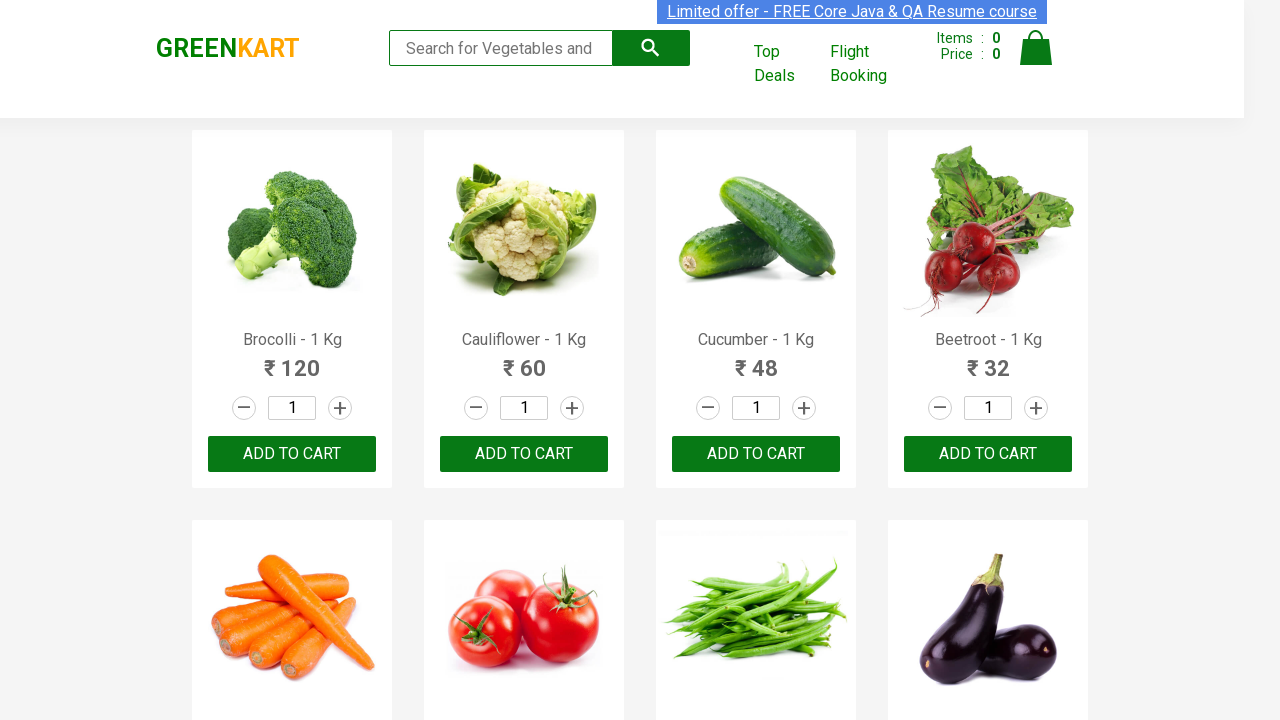

Added Brocolli to shopping cart at (292, 454) on xpath=//div[@class='product-action']/button >> nth=0
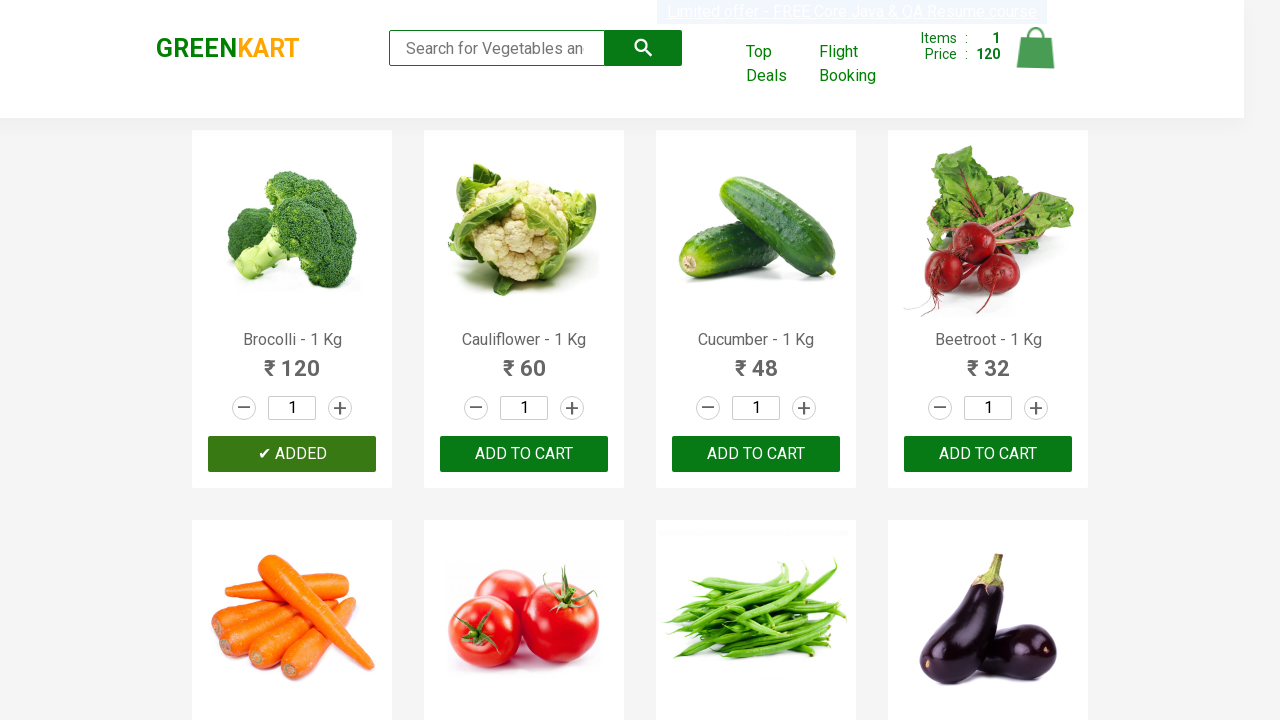

Added Cucumber to shopping cart at (756, 454) on xpath=//div[@class='product-action']/button >> nth=2
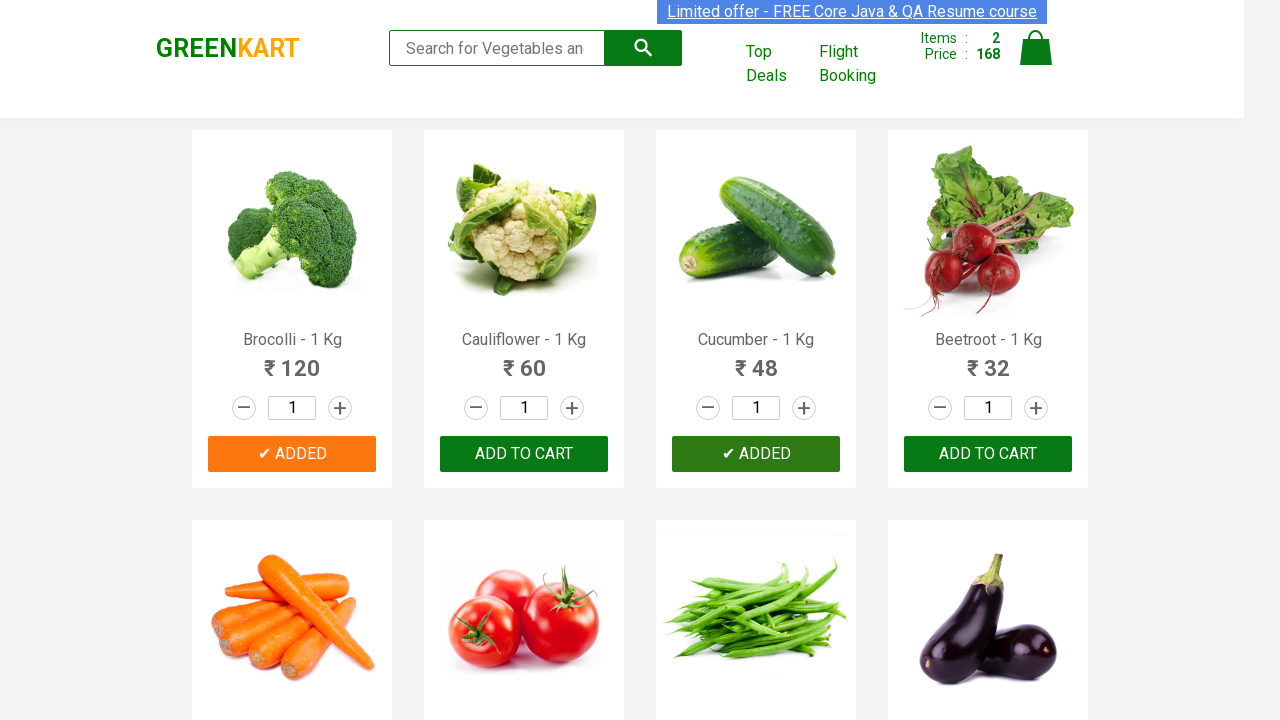

Added Beetroot to shopping cart at (988, 454) on xpath=//div[@class='product-action']/button >> nth=3
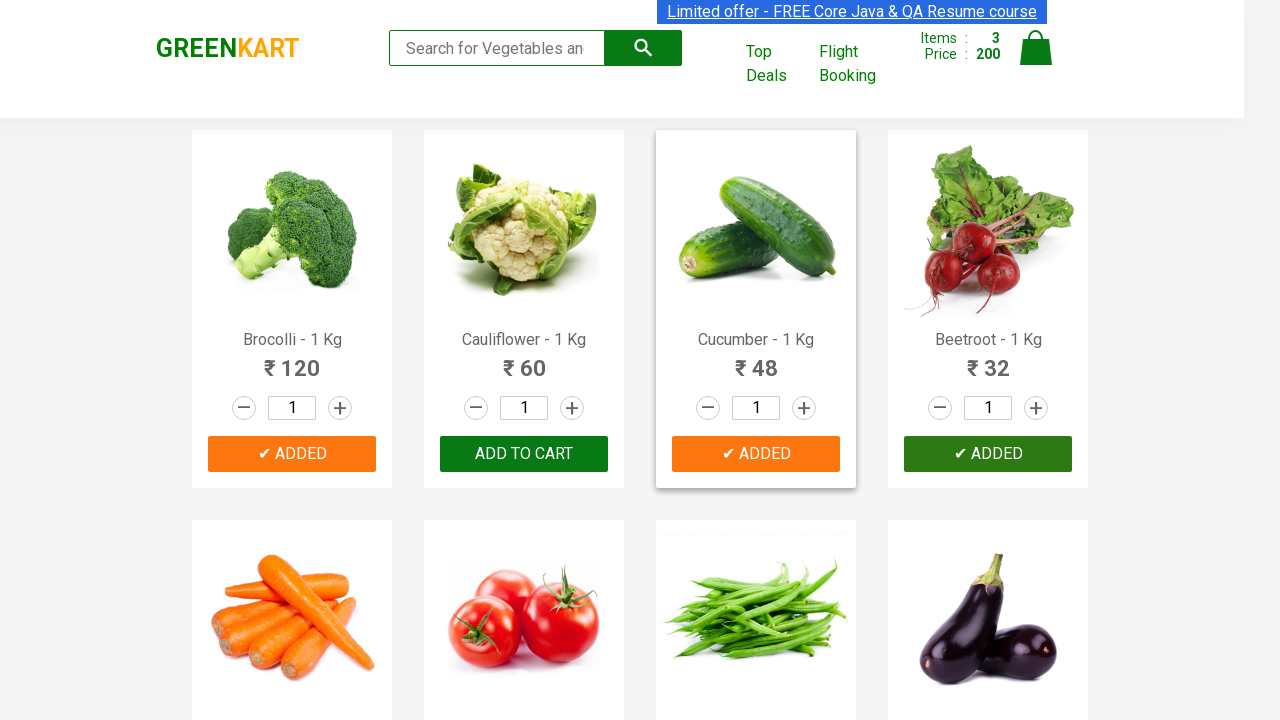

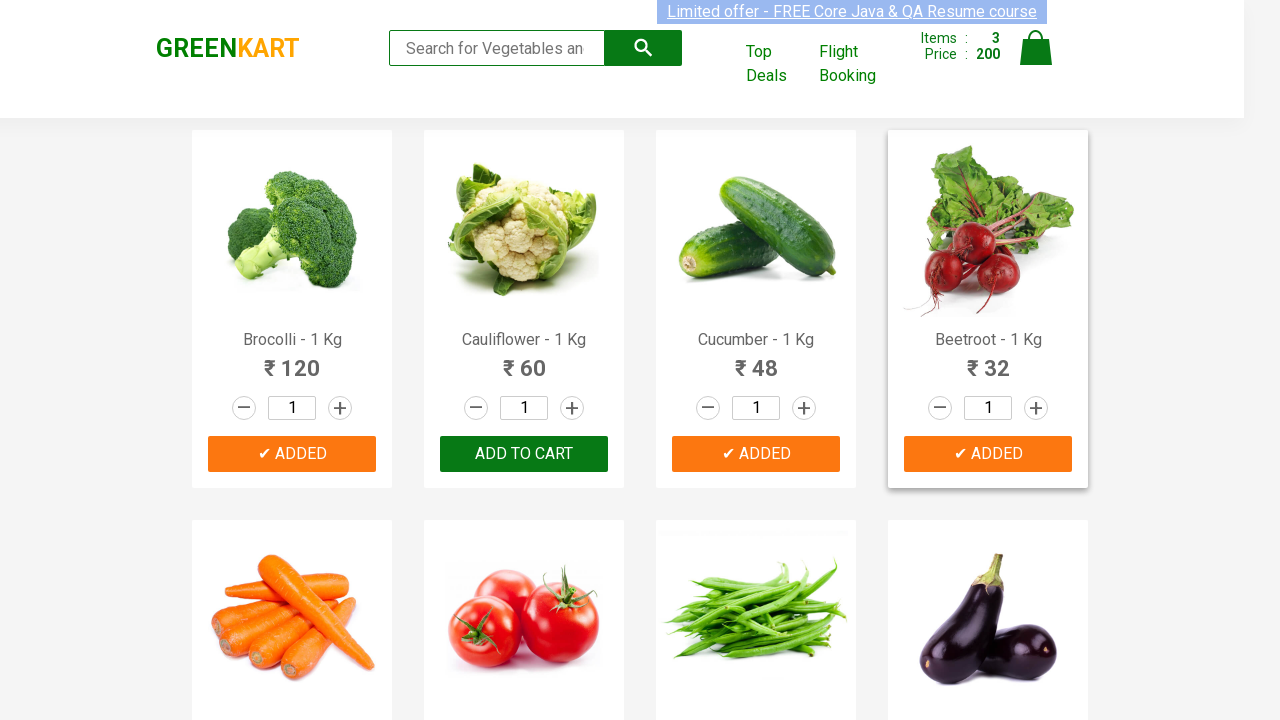